Tests a shipment tracking form by entering a user name, submitting the form, and verifying the result elements are displayed including name, shipment ID, and email.

Starting URL: http://webapps.tekstac.com/Handling_Regular_Expression/

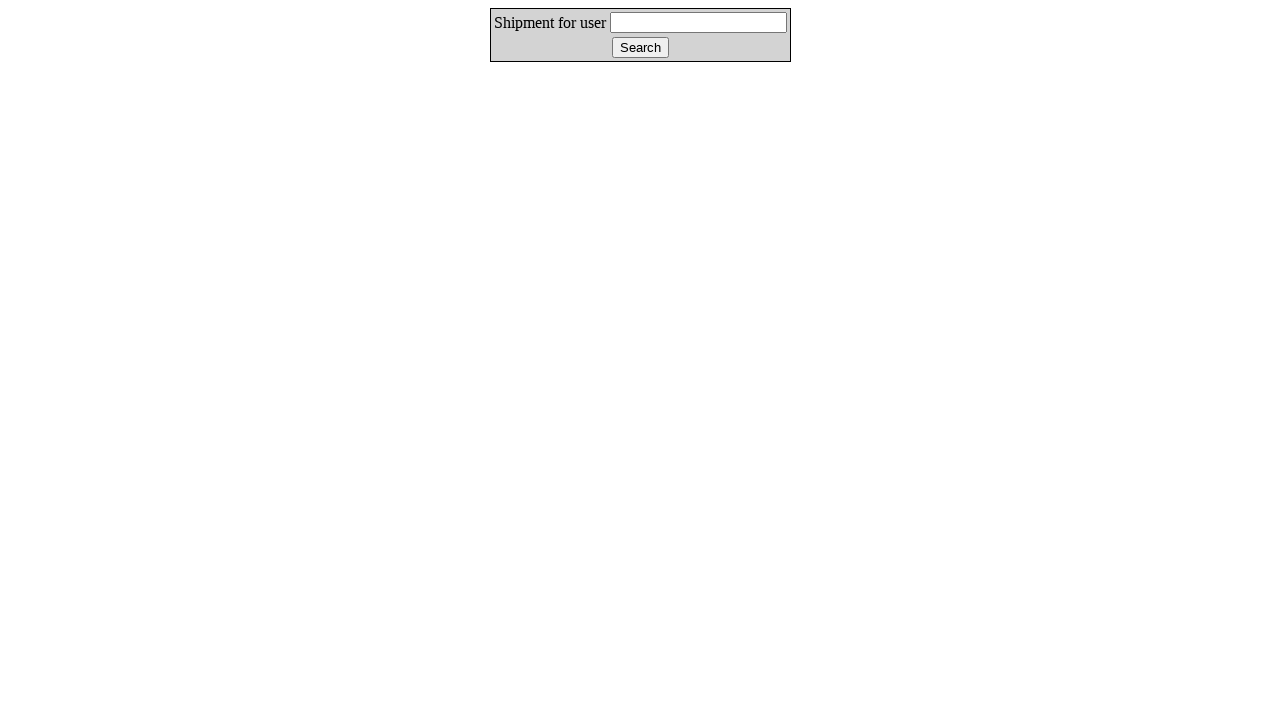

Filled user ID field with 'Shamili' on #userId
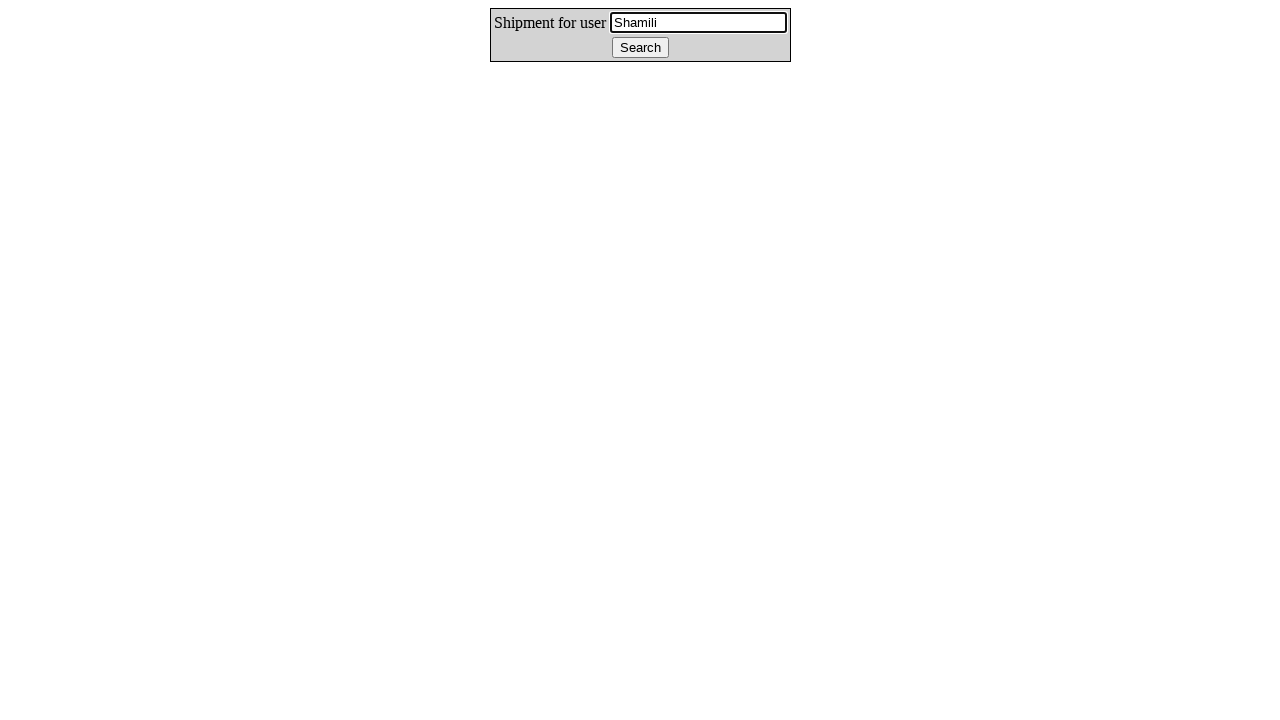

Clicked track button to submit shipment tracking form at (640, 48) on #track
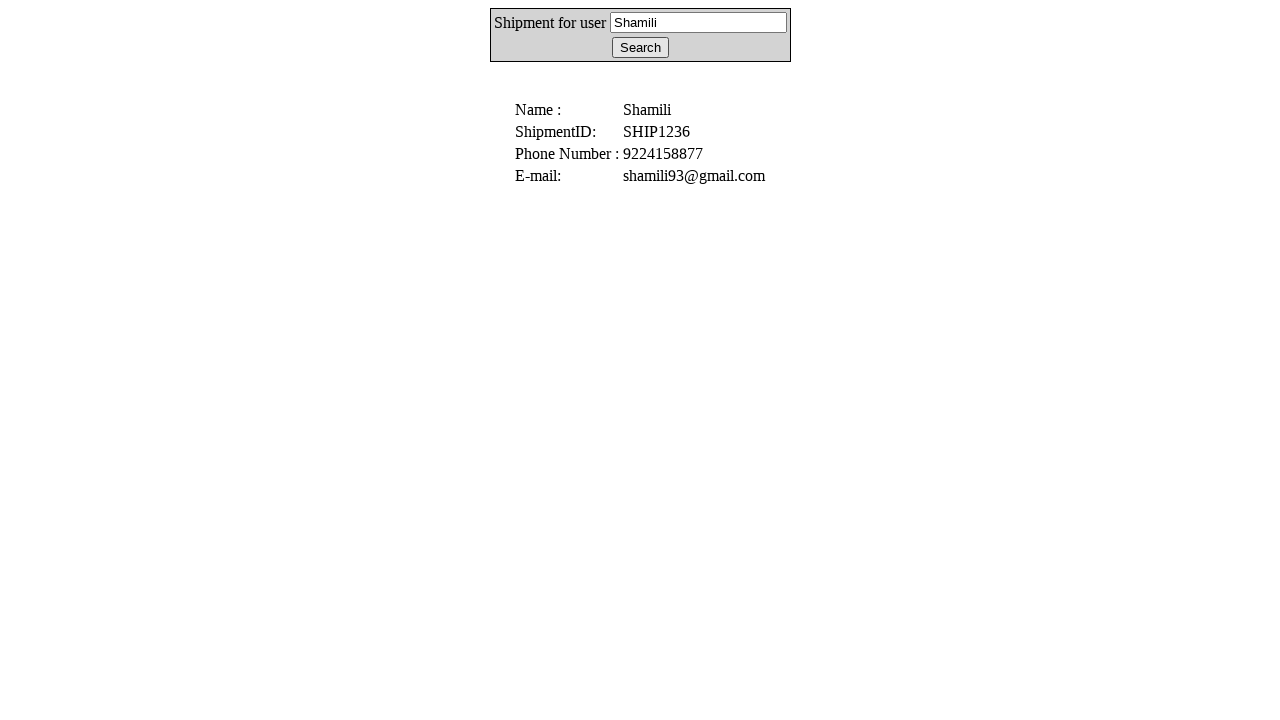

Verified name result element is displayed
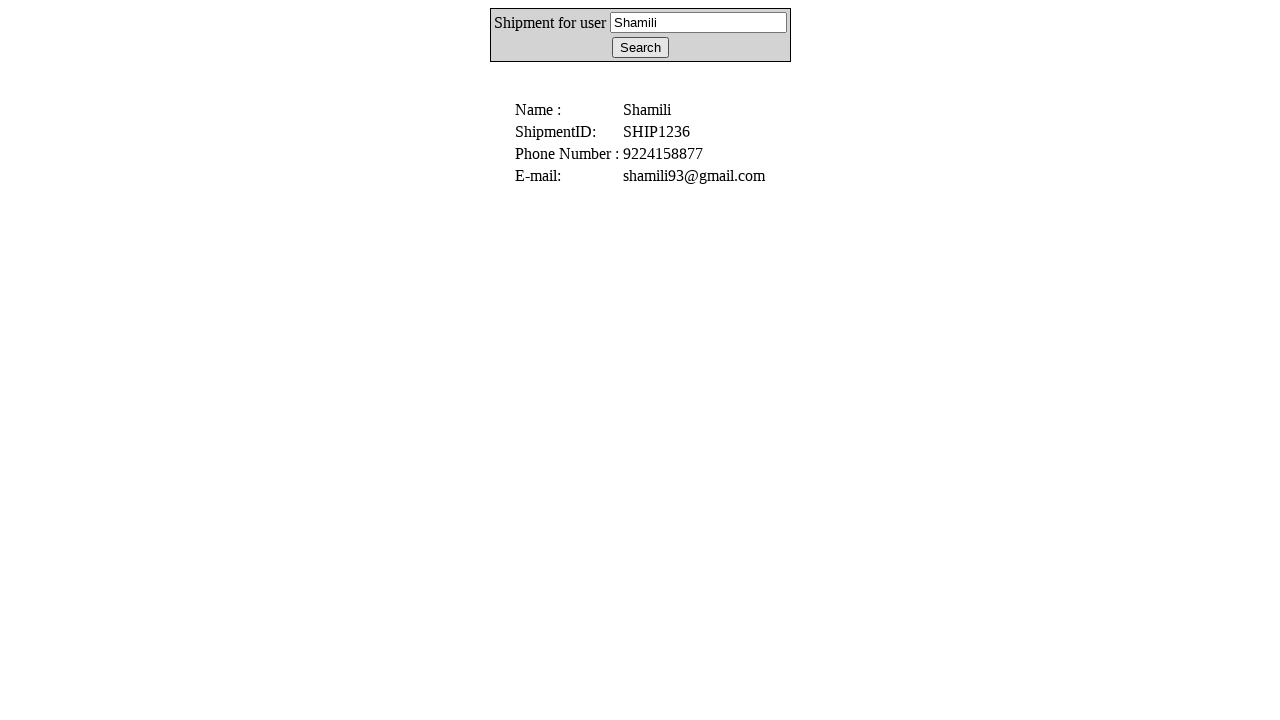

Verified shipment ID element is displayed
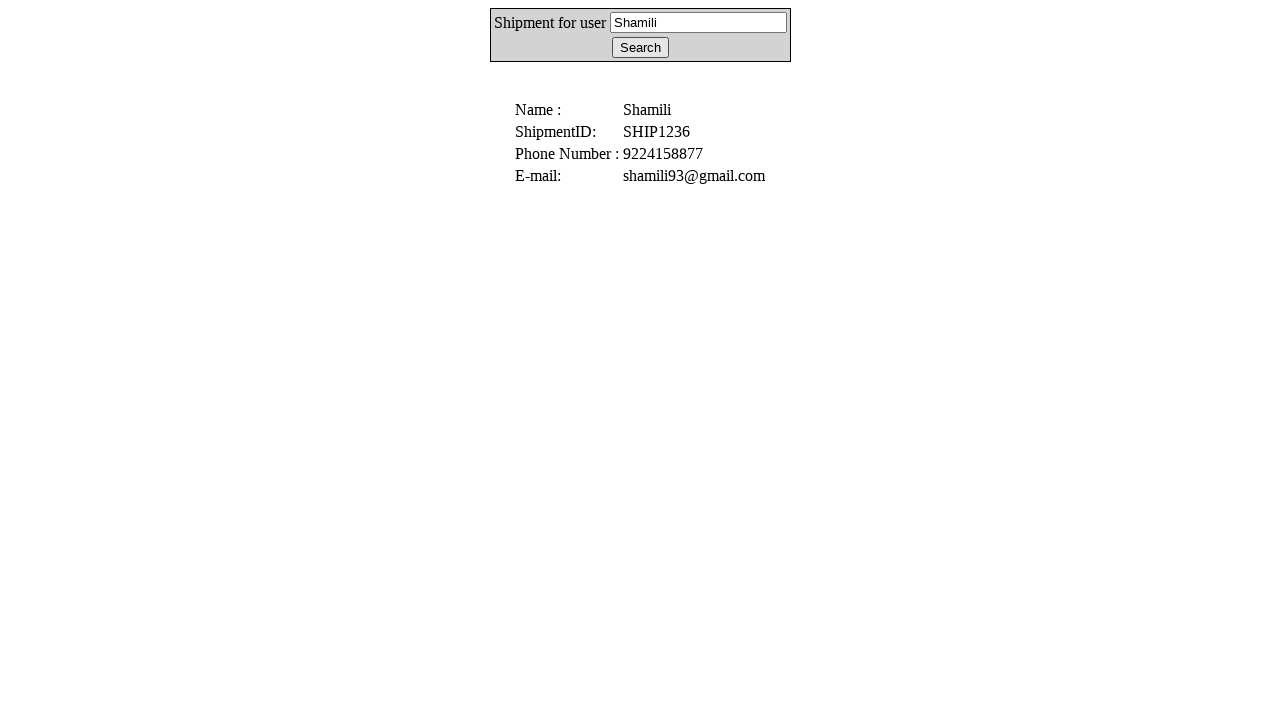

Verified email element is displayed
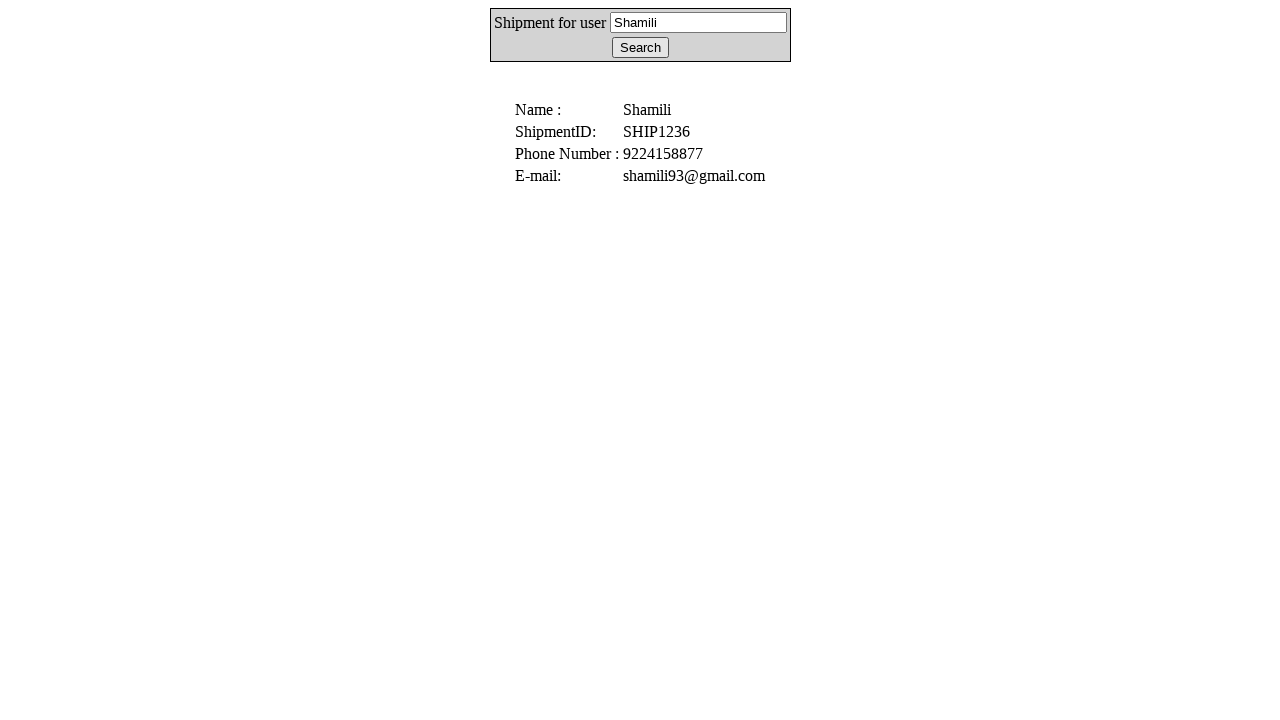

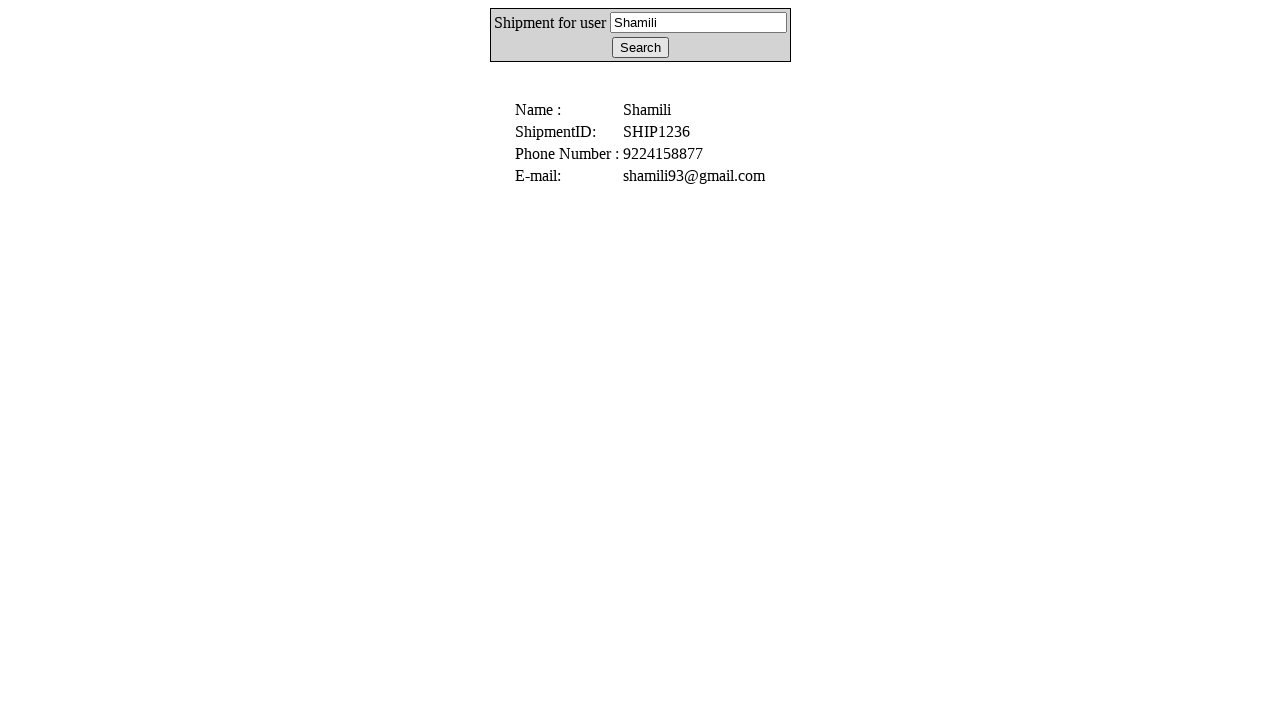